Tests JavaScript prompt alert functionality by clicking the JS Prompt button, entering text into the prompt dialog, accepting it, and verifying the result is displayed on the page.

Starting URL: https://the-internet.herokuapp.com/javascript_alerts

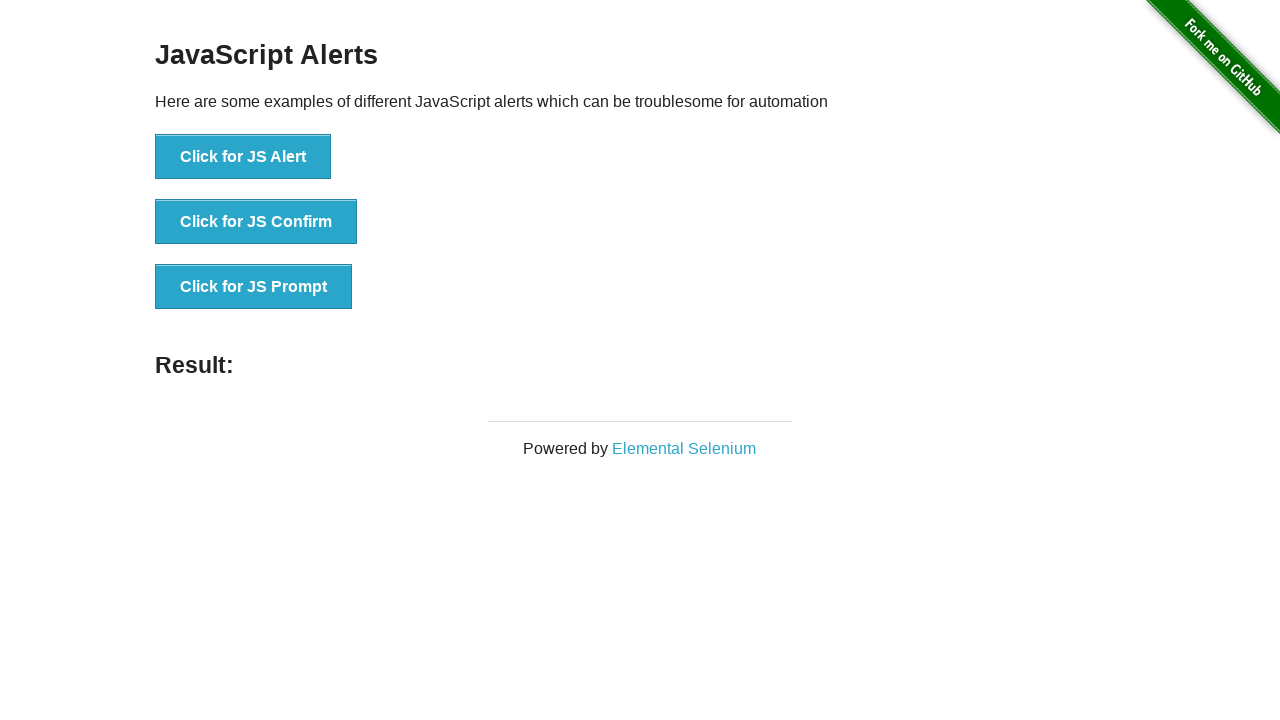

Clicked JS Prompt button to trigger prompt alert at (254, 287) on [onclick='jsPrompt()']
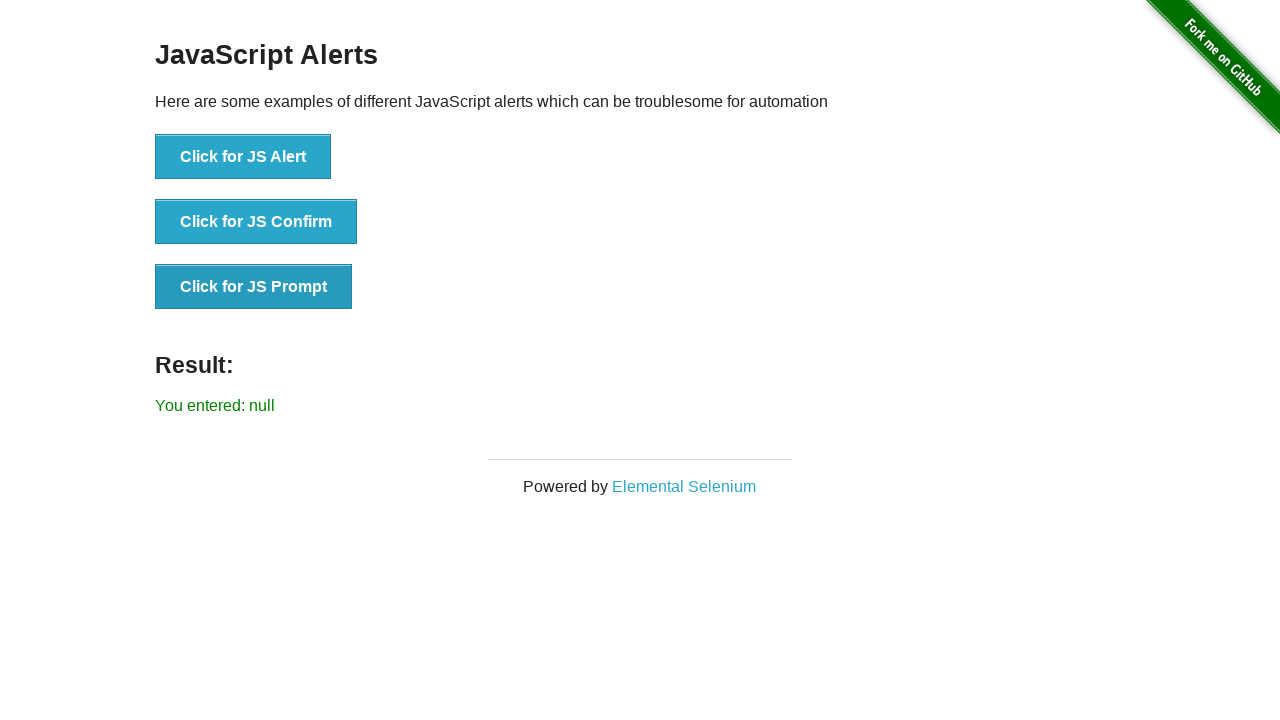

Set up dialog handler to accept prompt with text 'Hoang Quoc Tran 123'
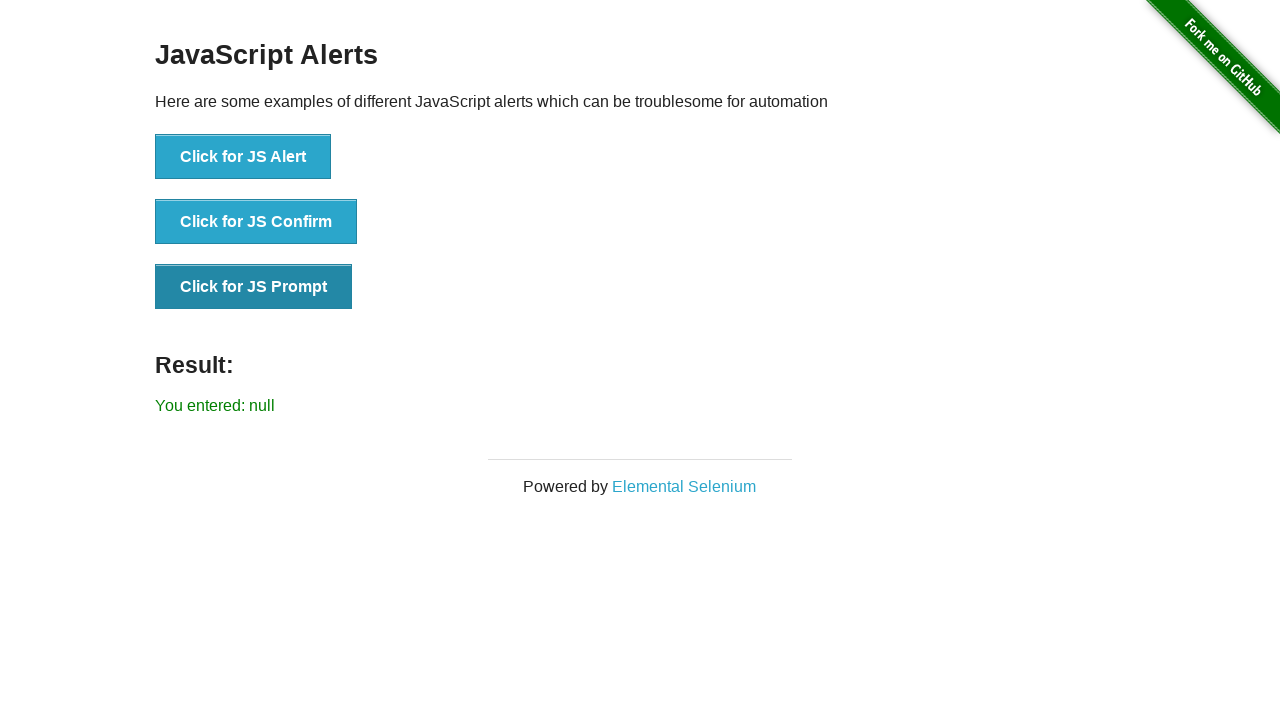

Clicked JS Prompt button again to trigger prompt alert with handler ready at (254, 287) on [onclick='jsPrompt()']
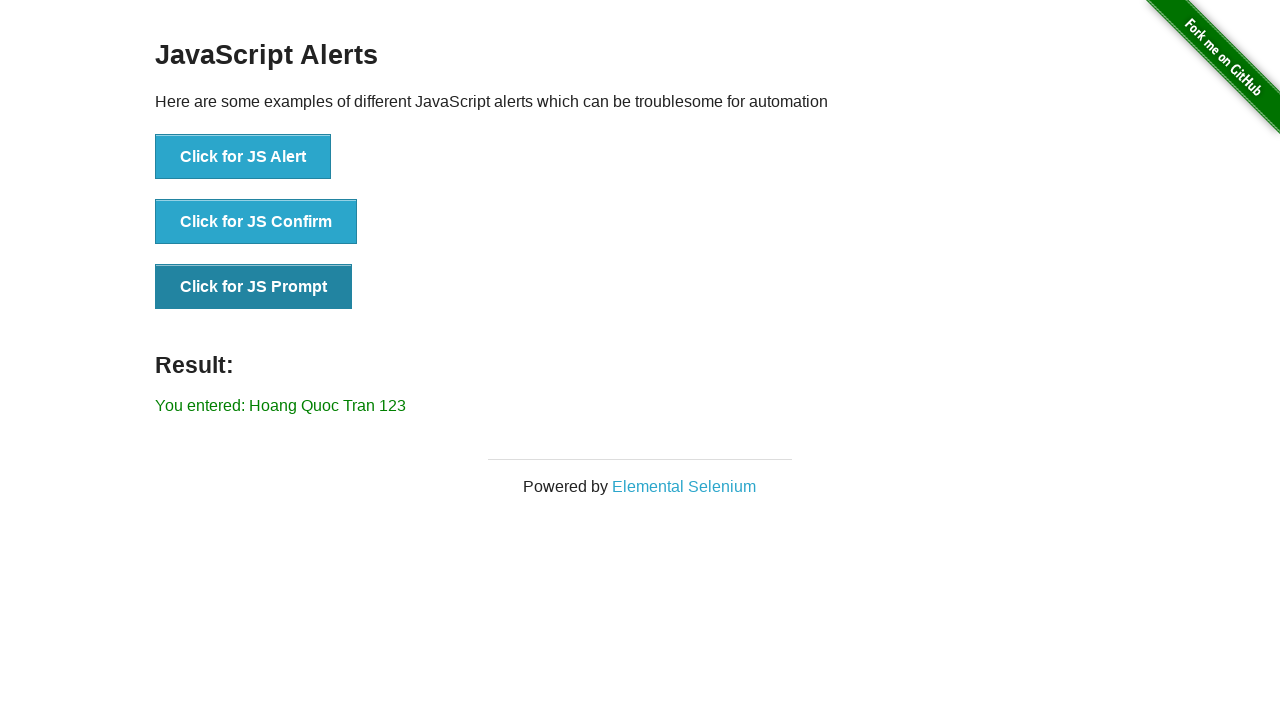

Waited for result element to appear on page
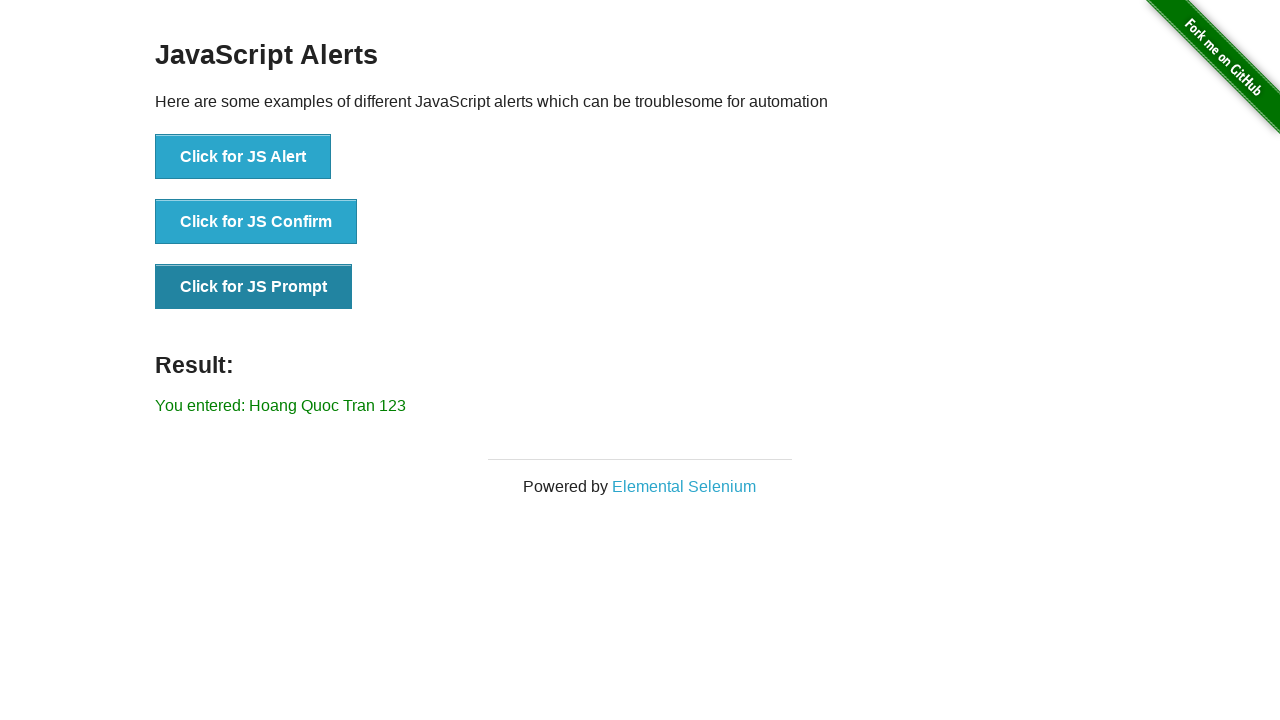

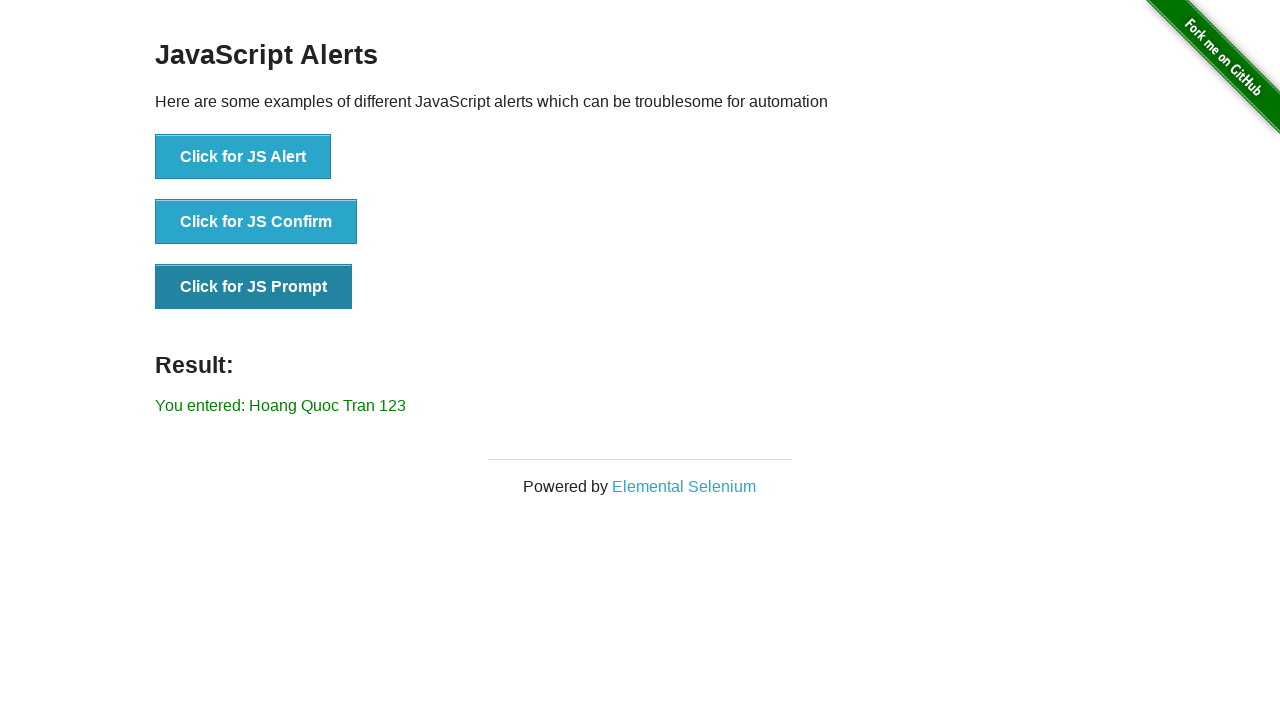